Tests the Senior Citizen Discount checkbox functionality by verifying its initial unchecked state and then clicking to select it

Starting URL: https://rahulshettyacademy.com/dropdownsPractise/

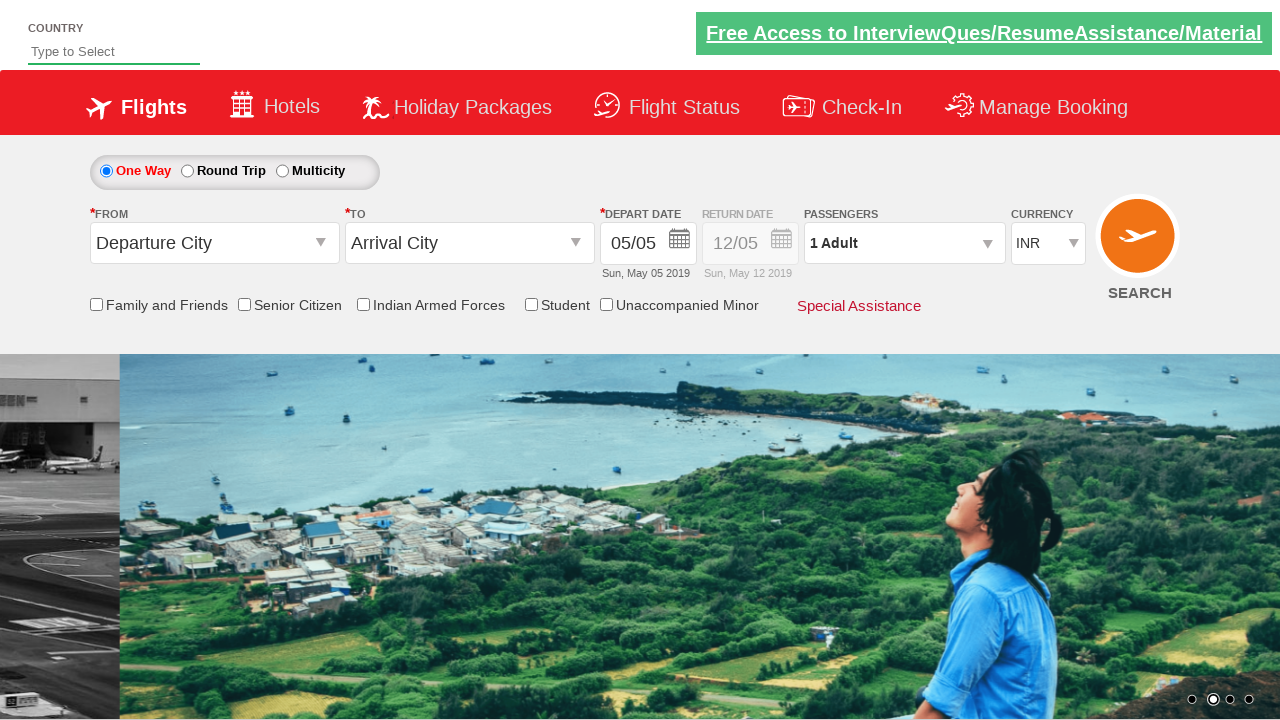

Located Senior Citizen Discount checkbox element
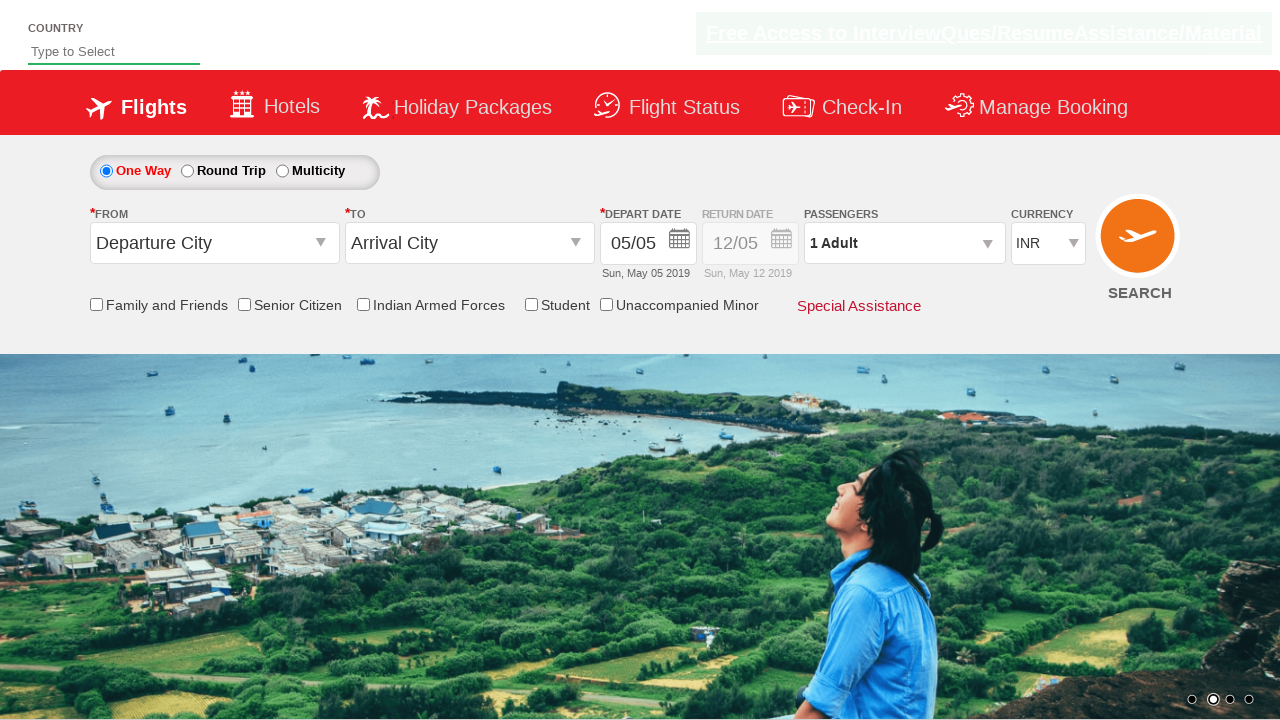

Verified Senior Citizen Discount checkbox is initially unchecked
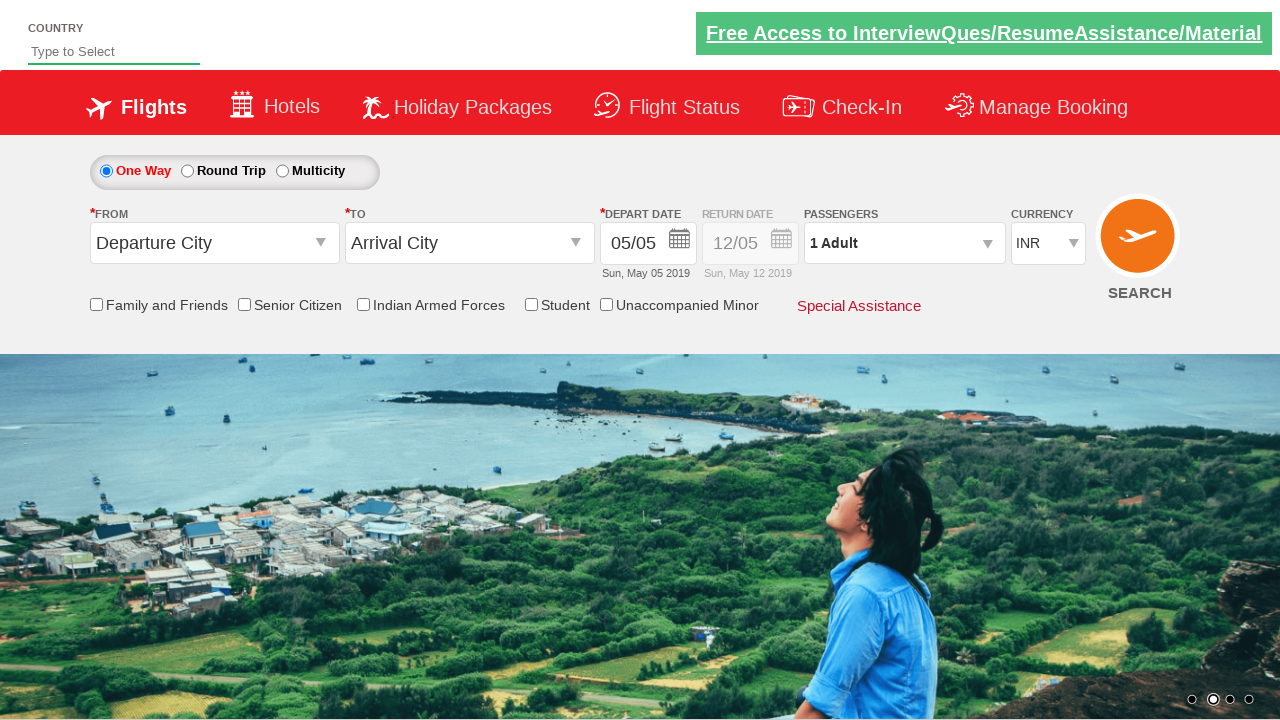

Clicked Senior Citizen Discount checkbox to select it at (244, 304) on input[id*='SeniorCitizenDiscount']
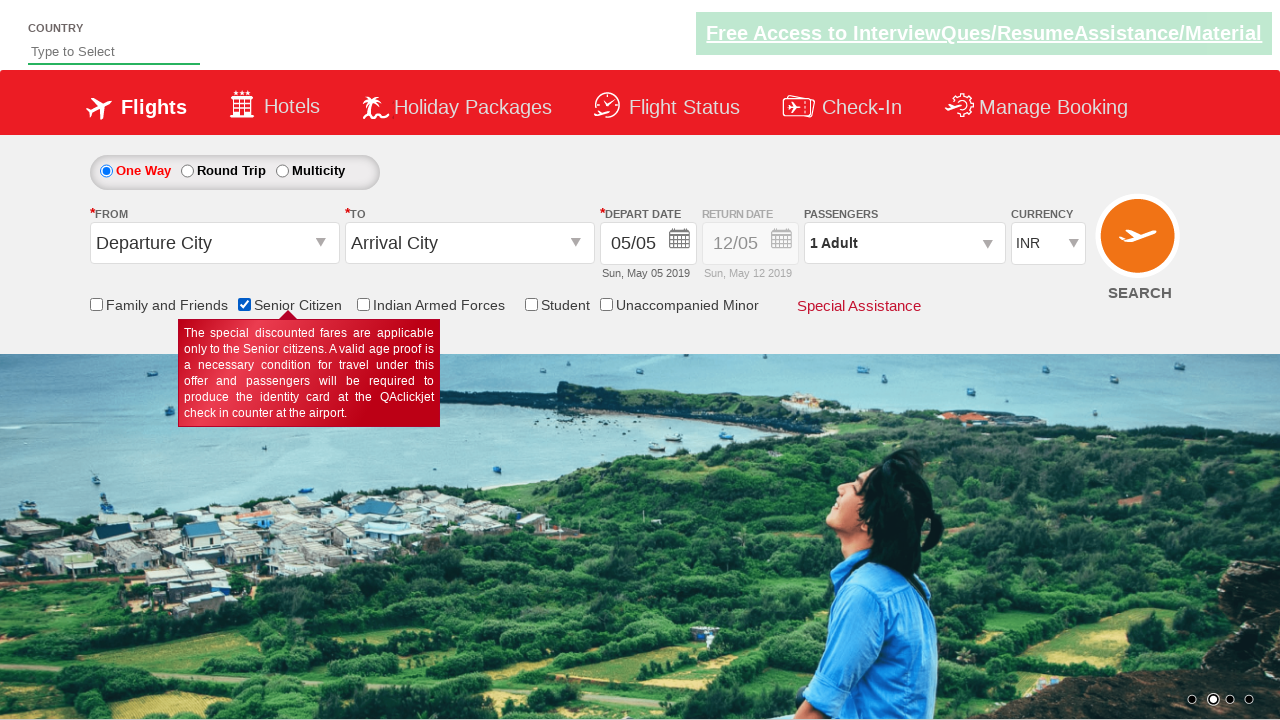

Verified Senior Citizen Discount checkbox is now checked
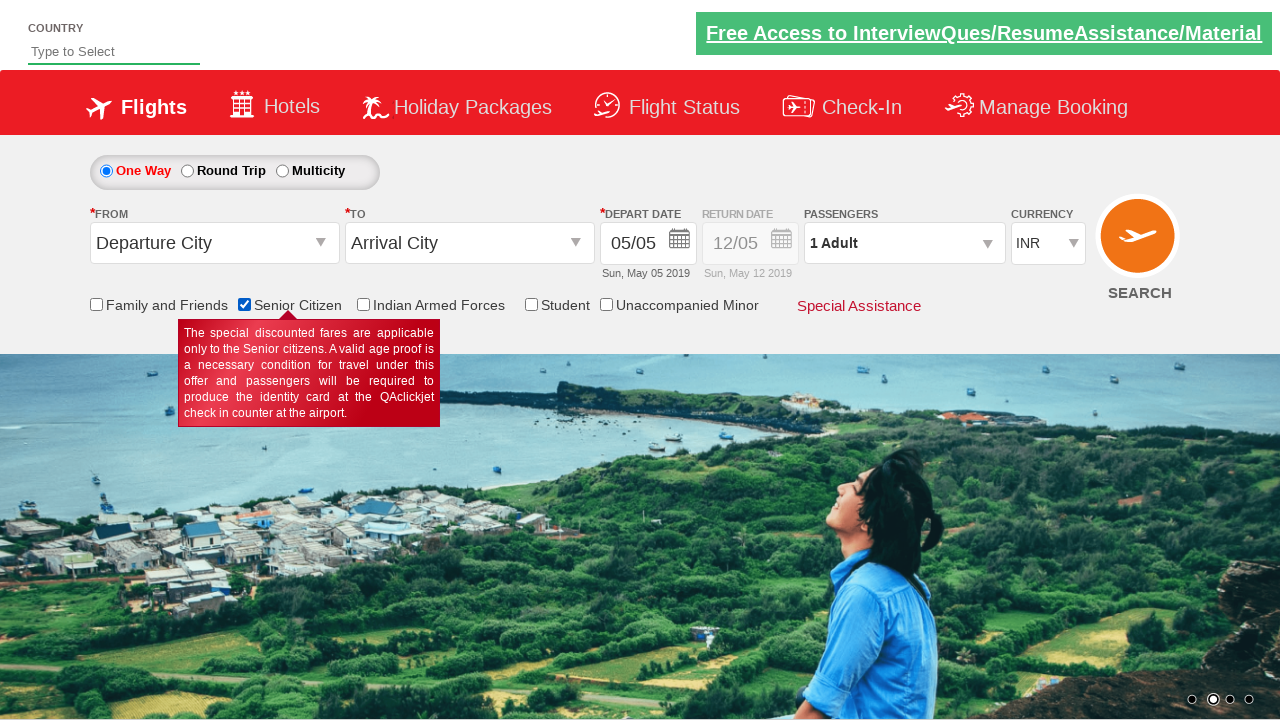

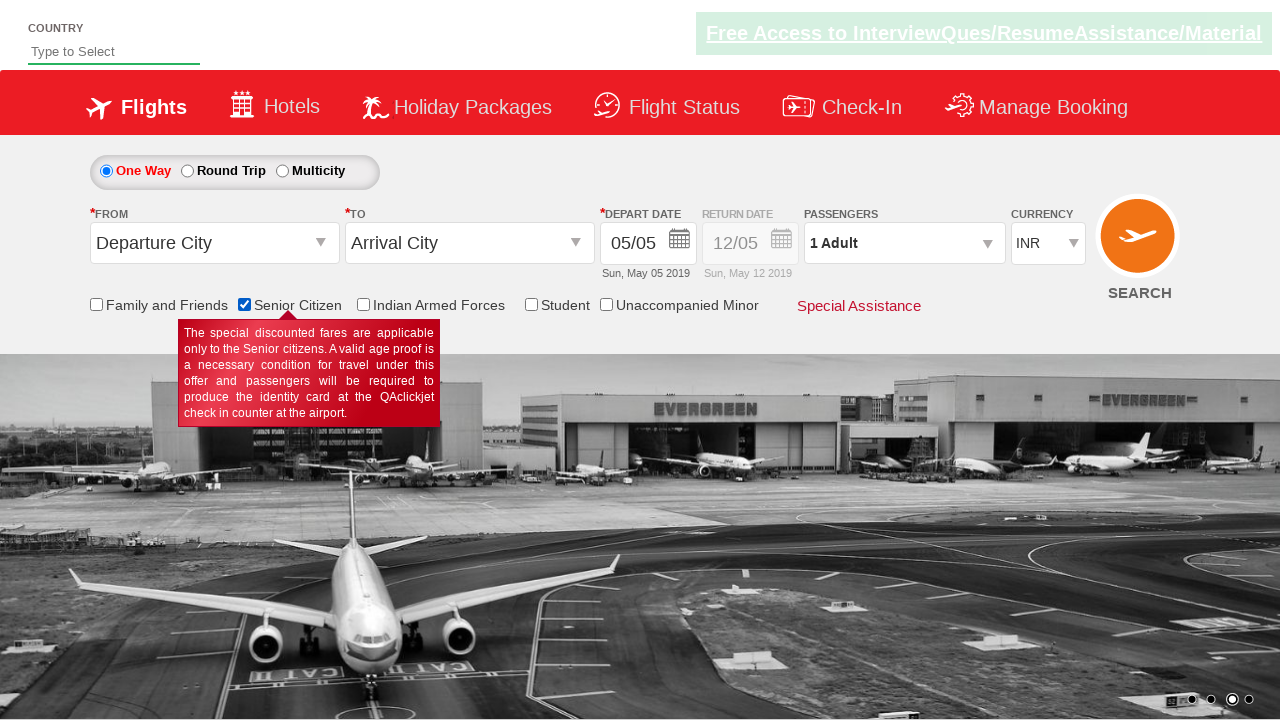